Tests the filter functionality on Salesforce customer success stories page by clicking multiple filter options

Starting URL: https://www.salesforce.com/in/customer-success-stories/

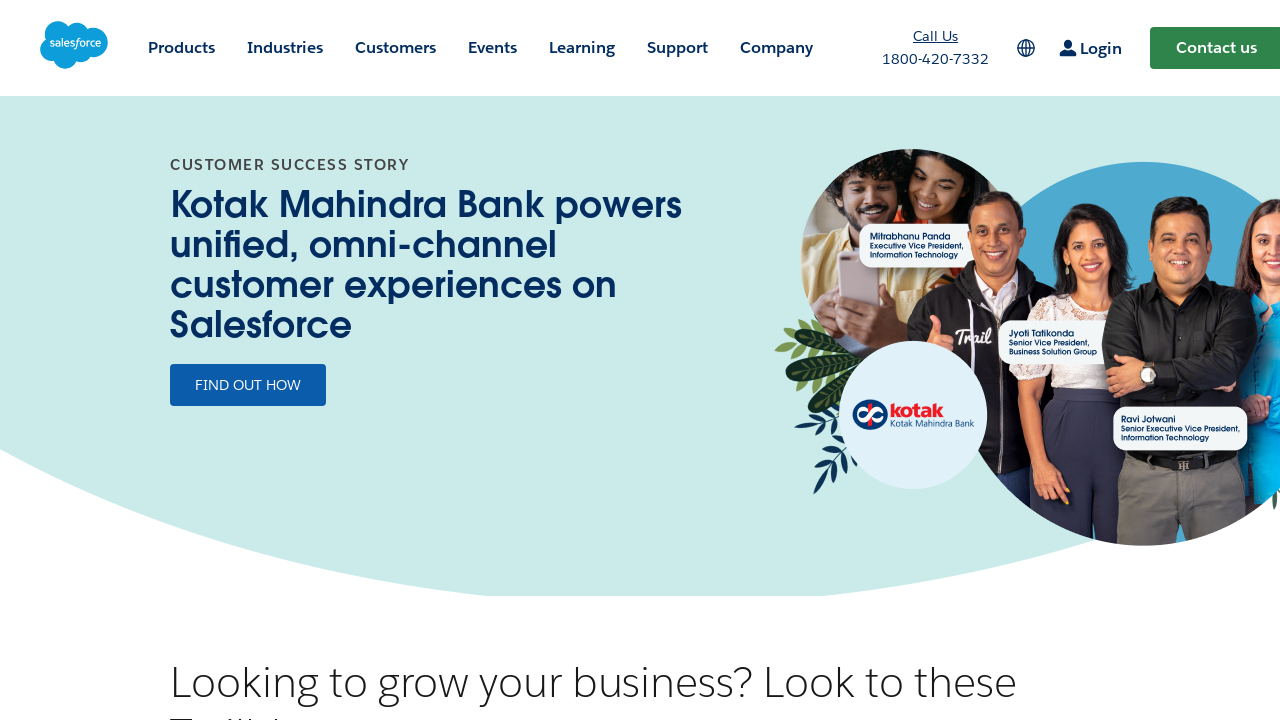

Scrolled down 100px to ensure filters are visible
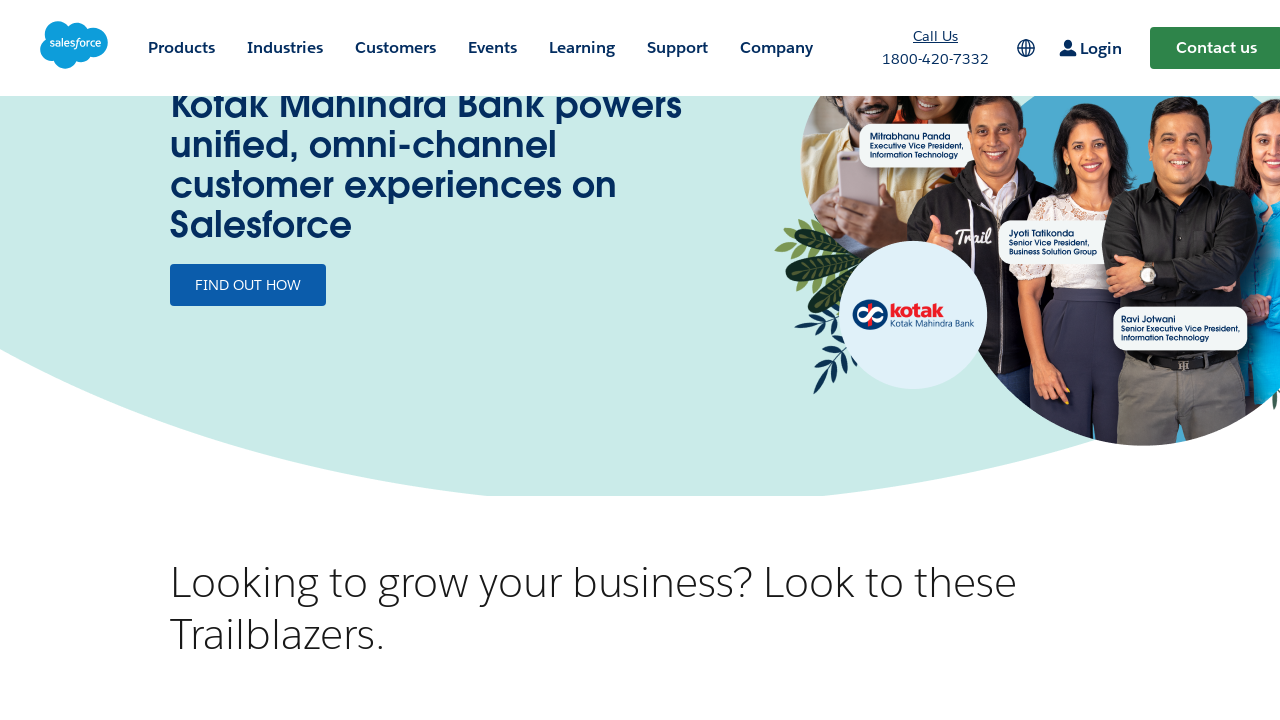

Clicked first filter option at (200, 357) on xpath=//div[@class='filter-category-sub']//li[1]//label
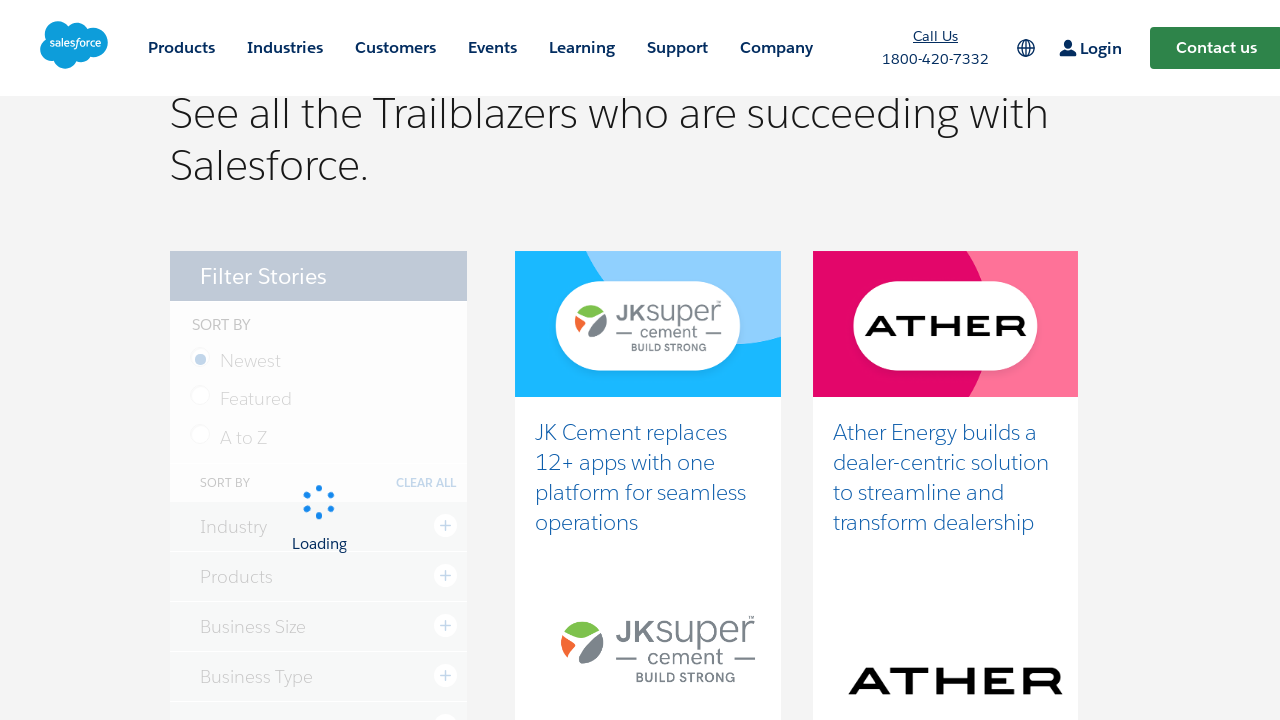

Waited 2 seconds for first filter to apply
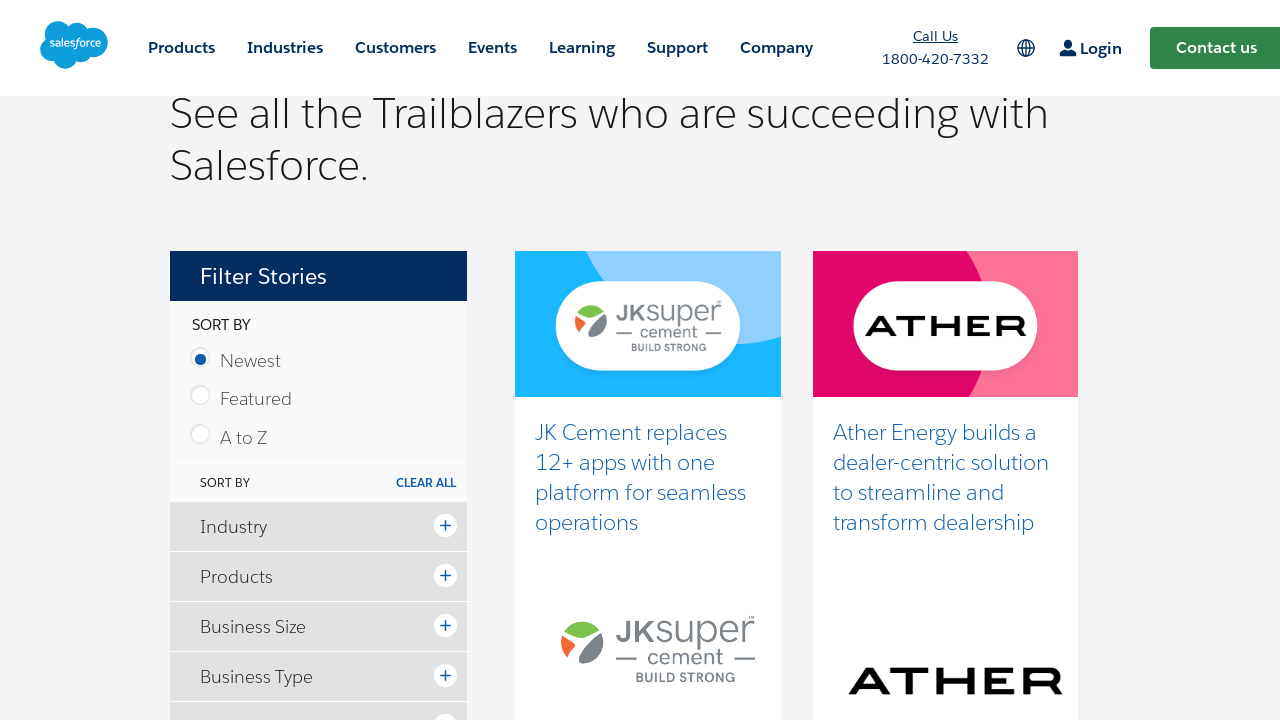

Clicked second filter option at (200, 395) on xpath=//div[@class='filter-category-sub']//li[2]//label
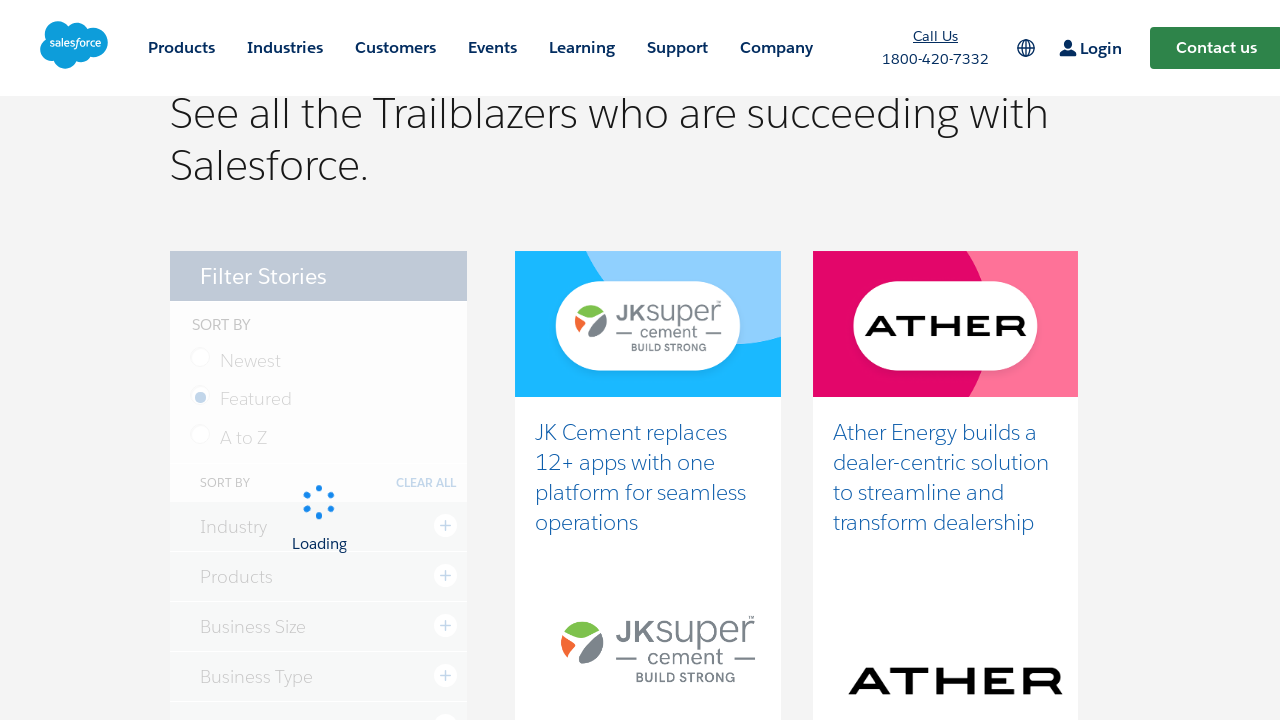

Waited 2 seconds for second filter to apply
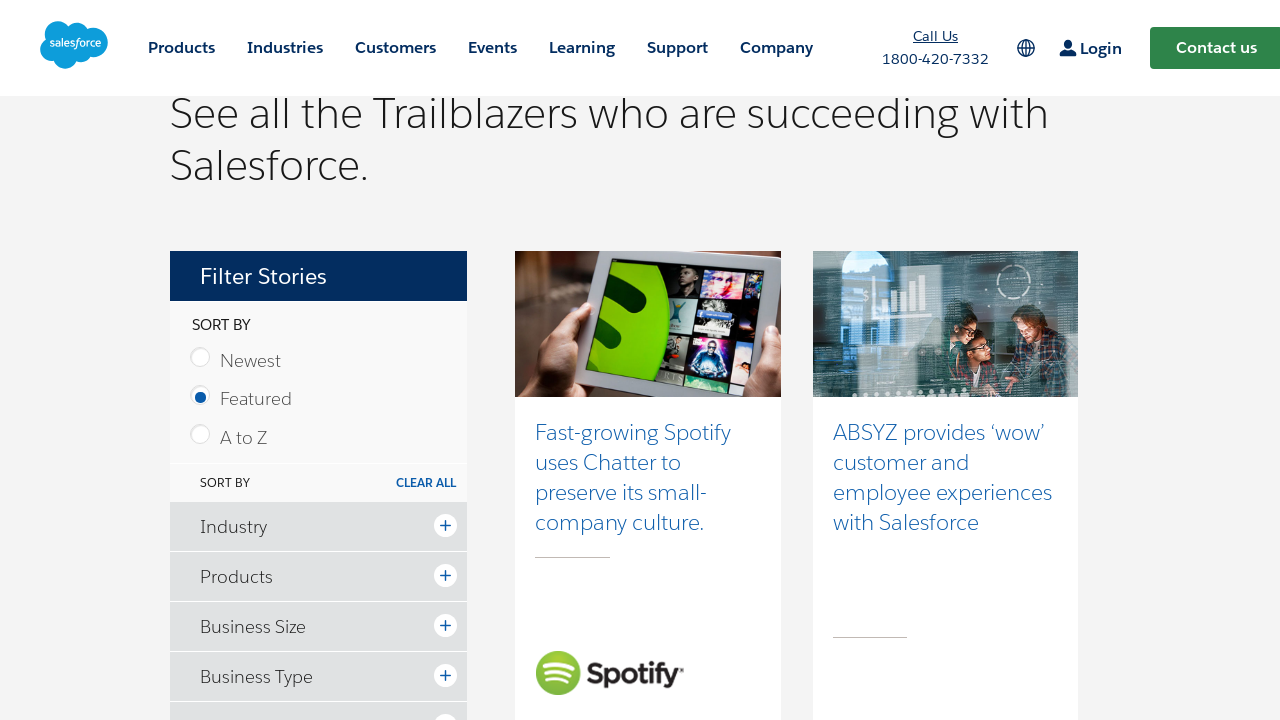

Clicked third filter option at (200, 434) on xpath=//div[@class='filter-category-sub']//li[3]//label
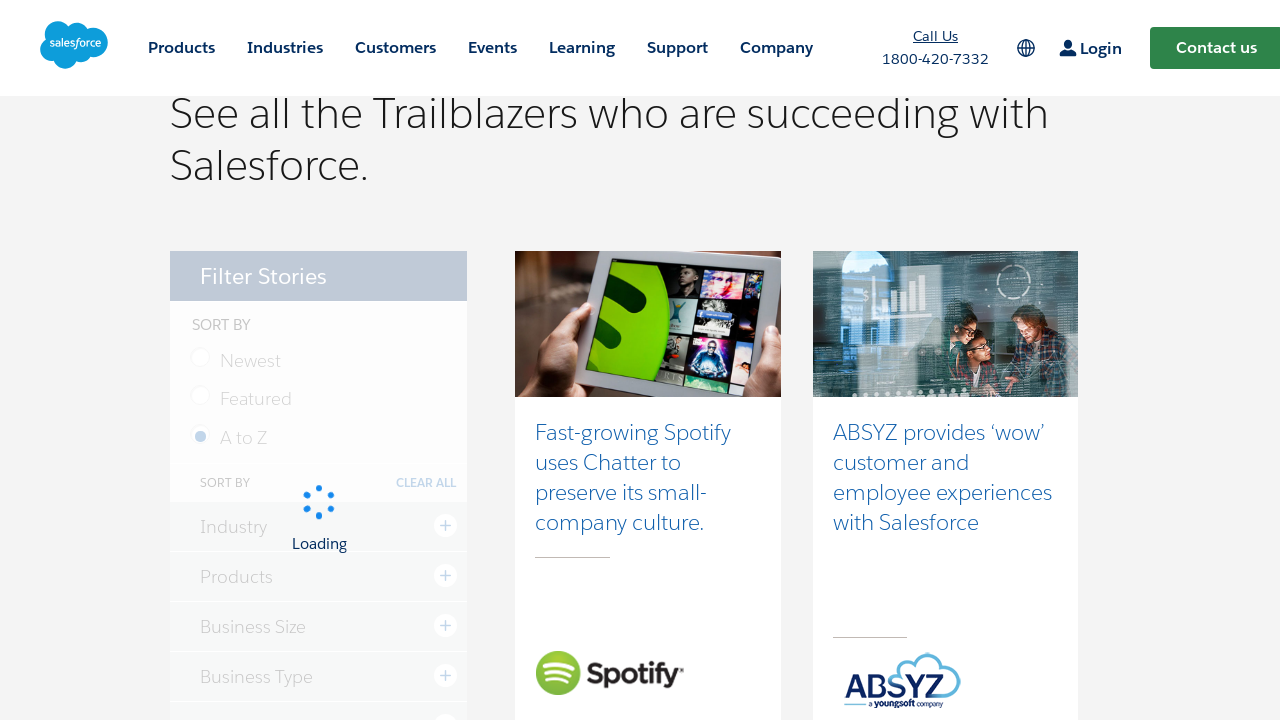

Waited 2 seconds for results to update after applying all three filters
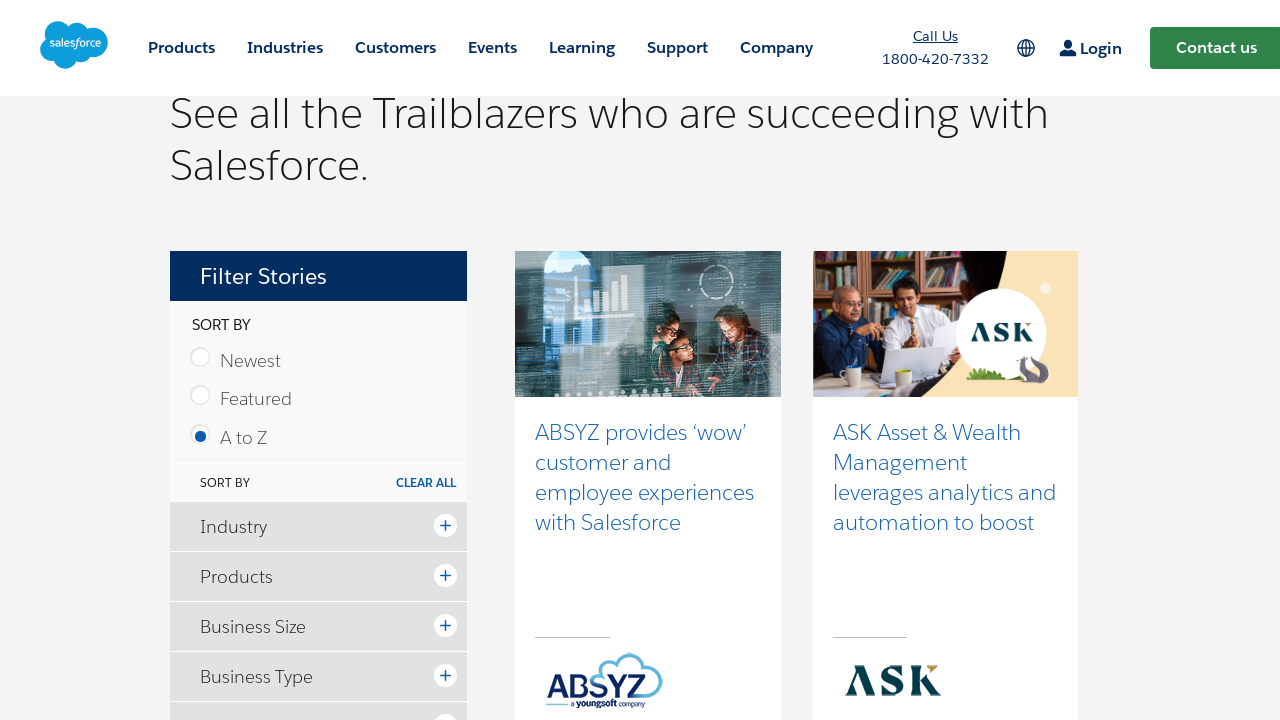

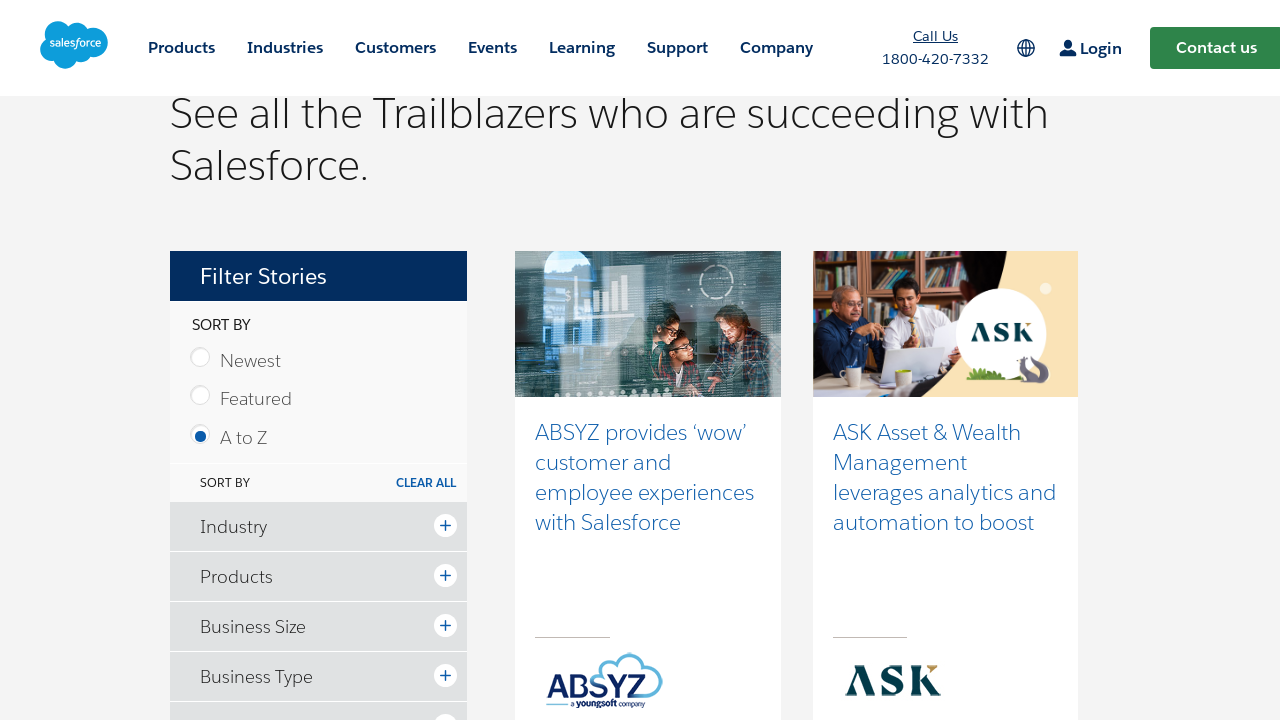